Solves a math problem by extracting a value from an element attribute, calculating the result, and submitting a form with checkbox and radio button selections

Starting URL: http://suninjuly.github.io/get_attribute.html

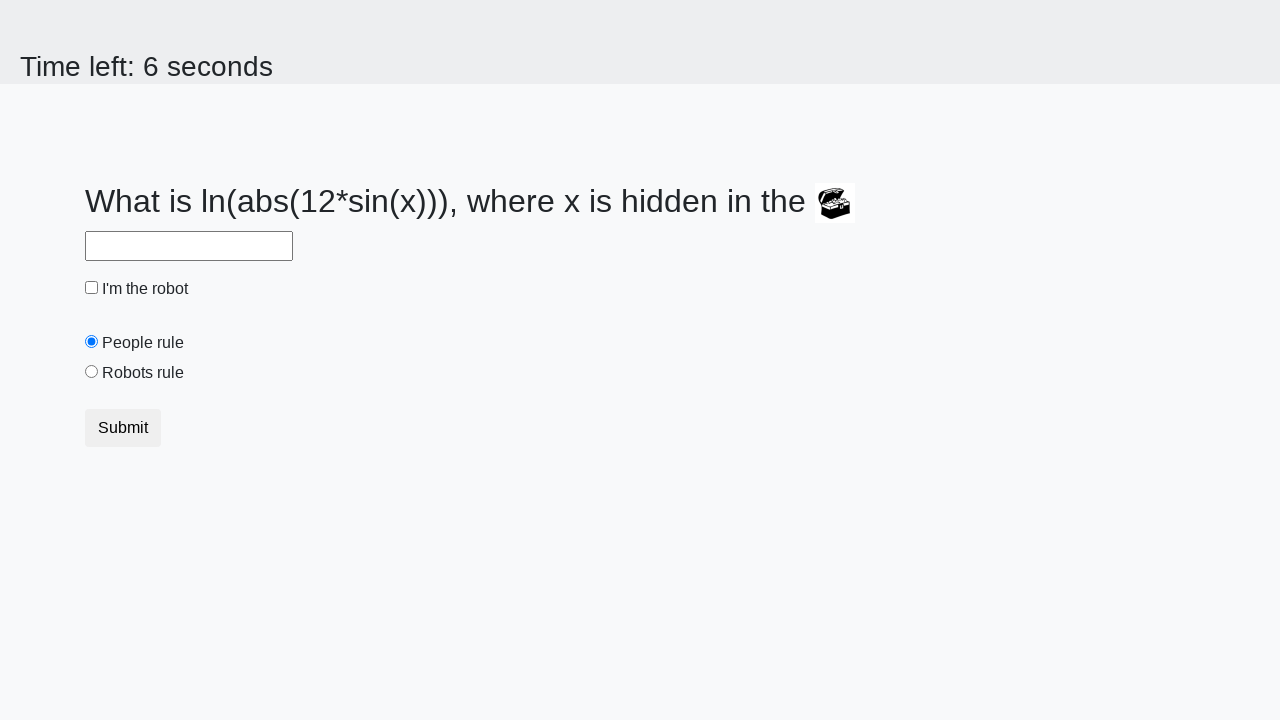

Located treasure element with valuex attribute
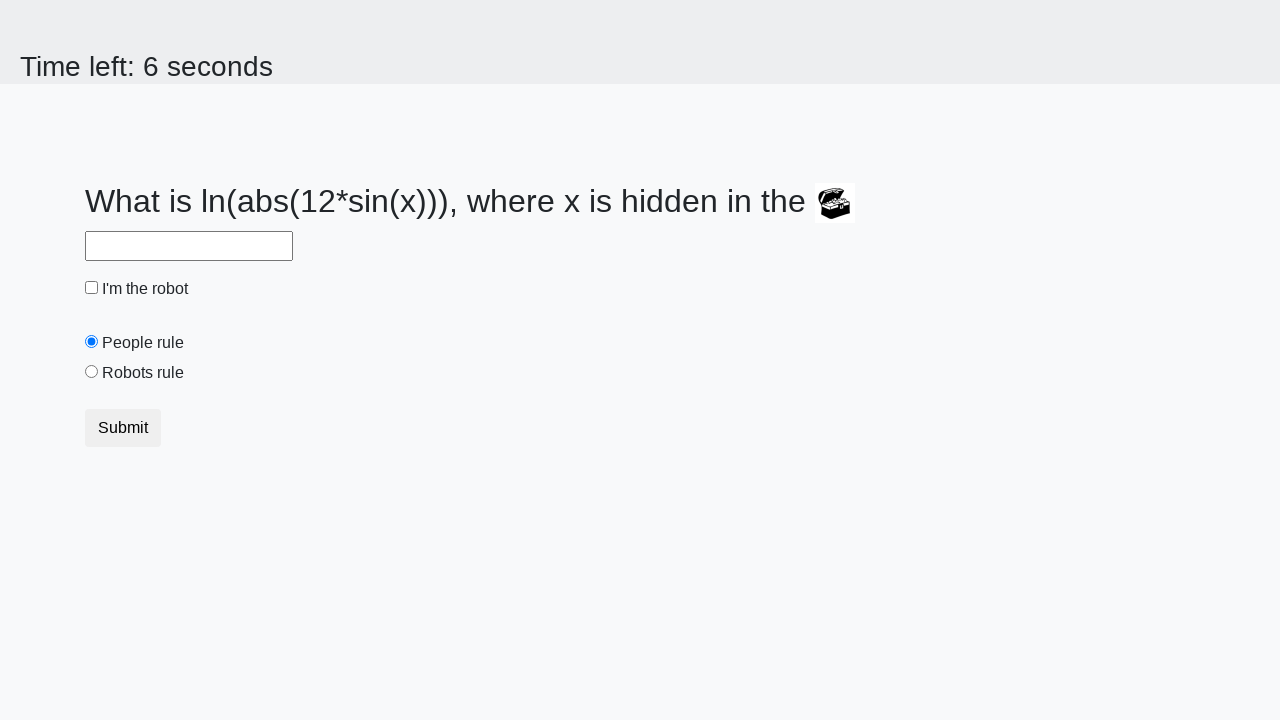

Extracted valuex attribute from treasure element
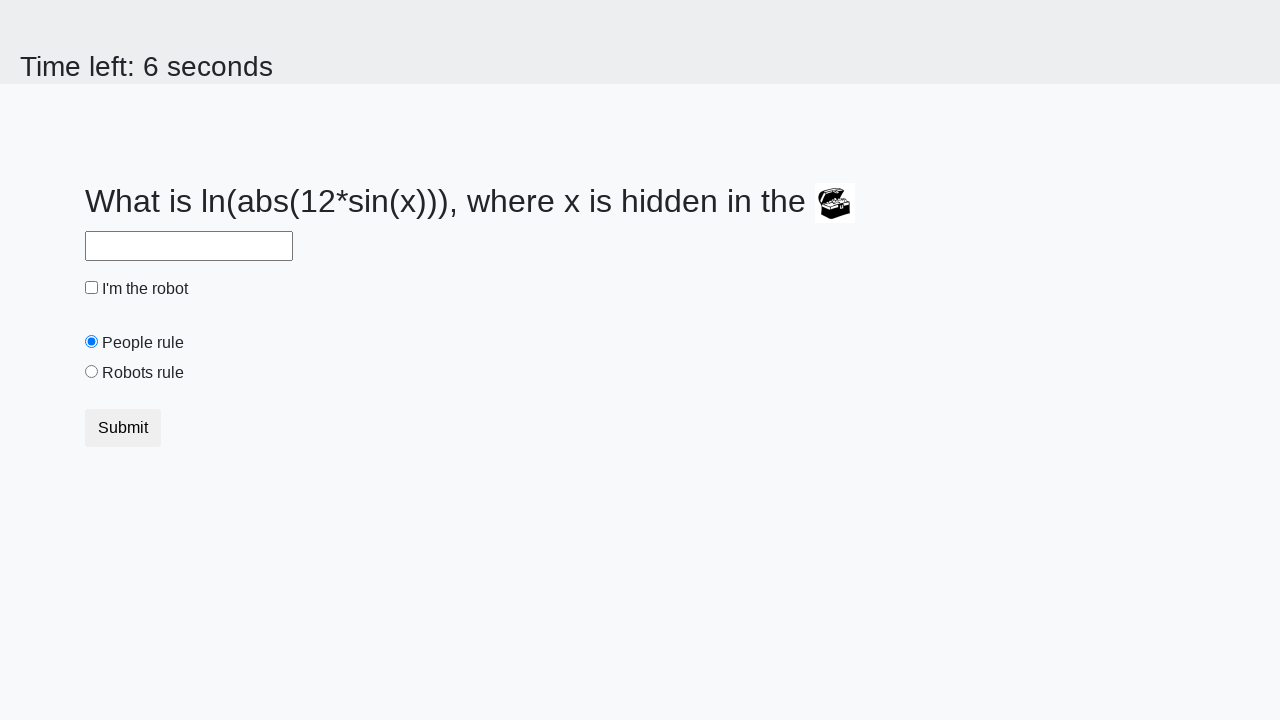

Calculated result: 1.2396758132123065 from extracted value
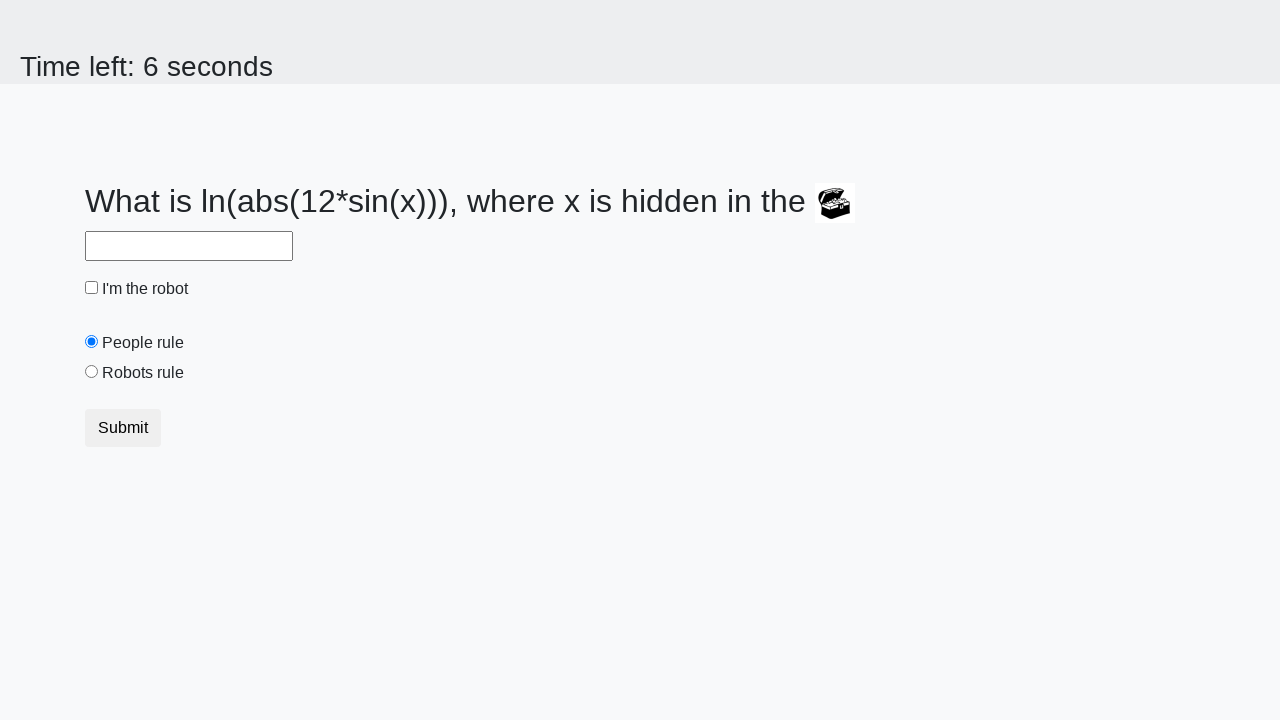

Filled answer field with calculated value: 1.2396758132123065 on #answer
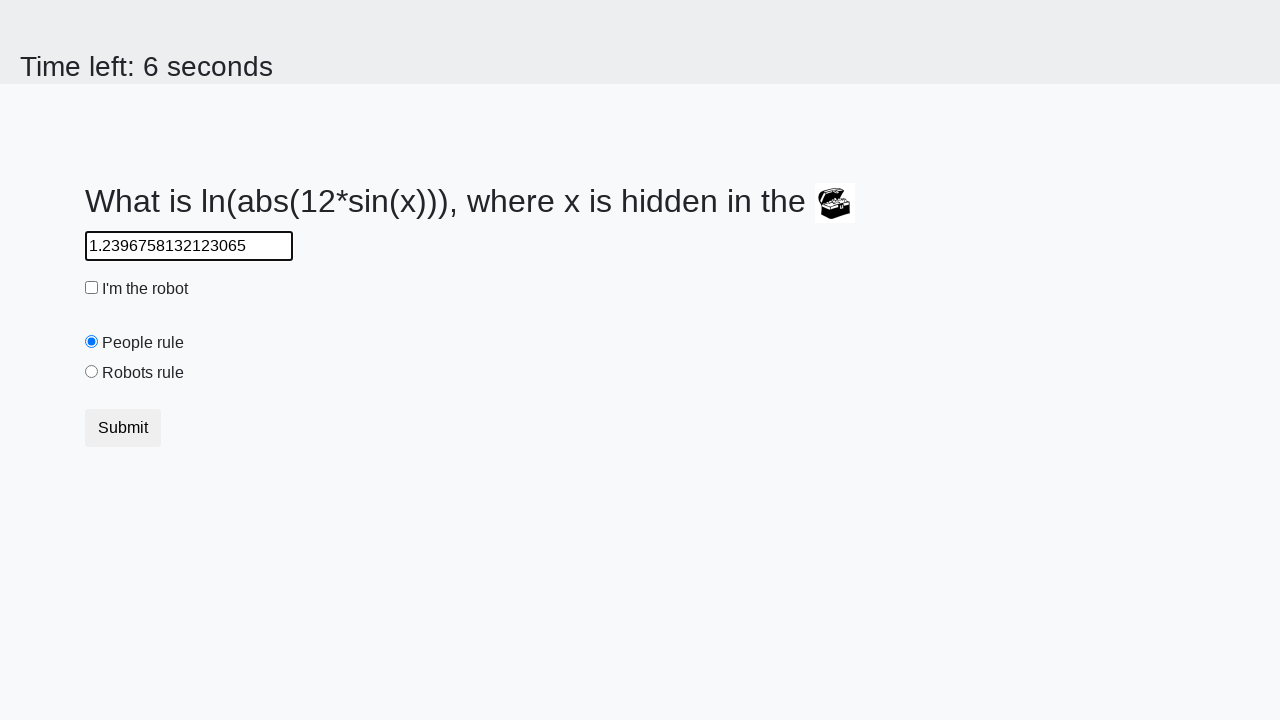

Clicked robot checkbox at (92, 288) on #robotCheckbox
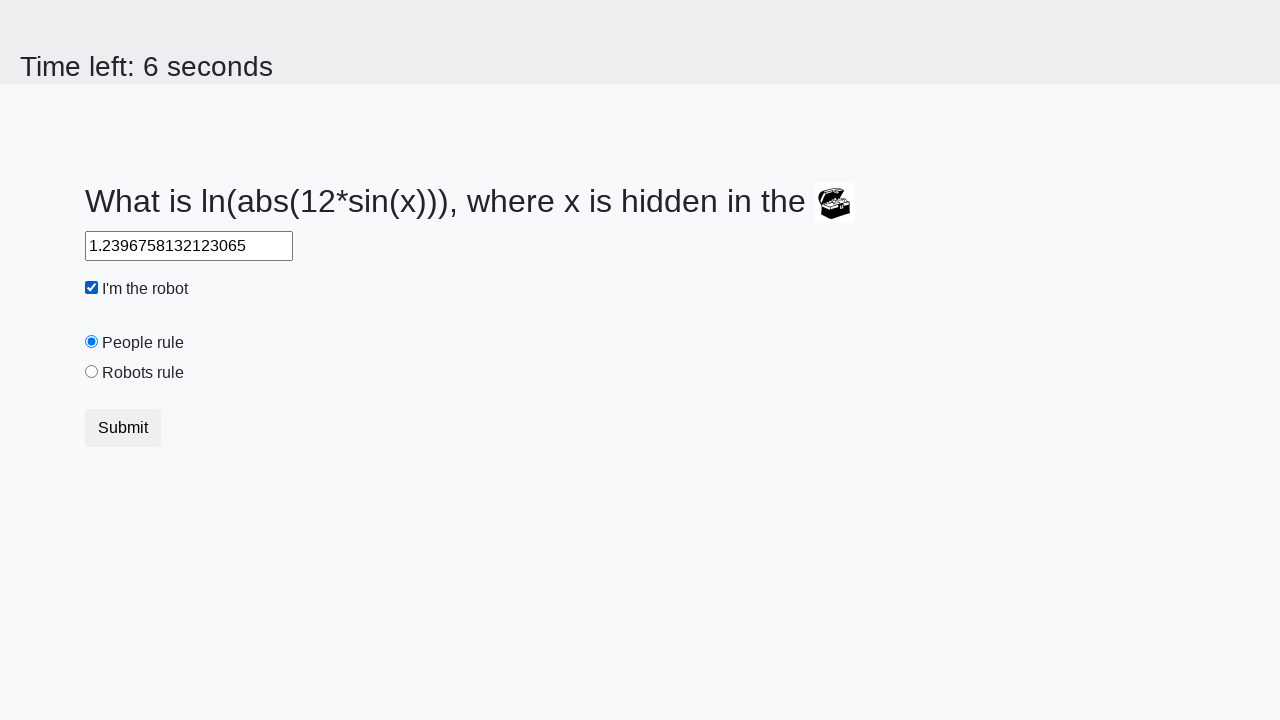

Selected robots rule radio button at (92, 372) on #robotsrule
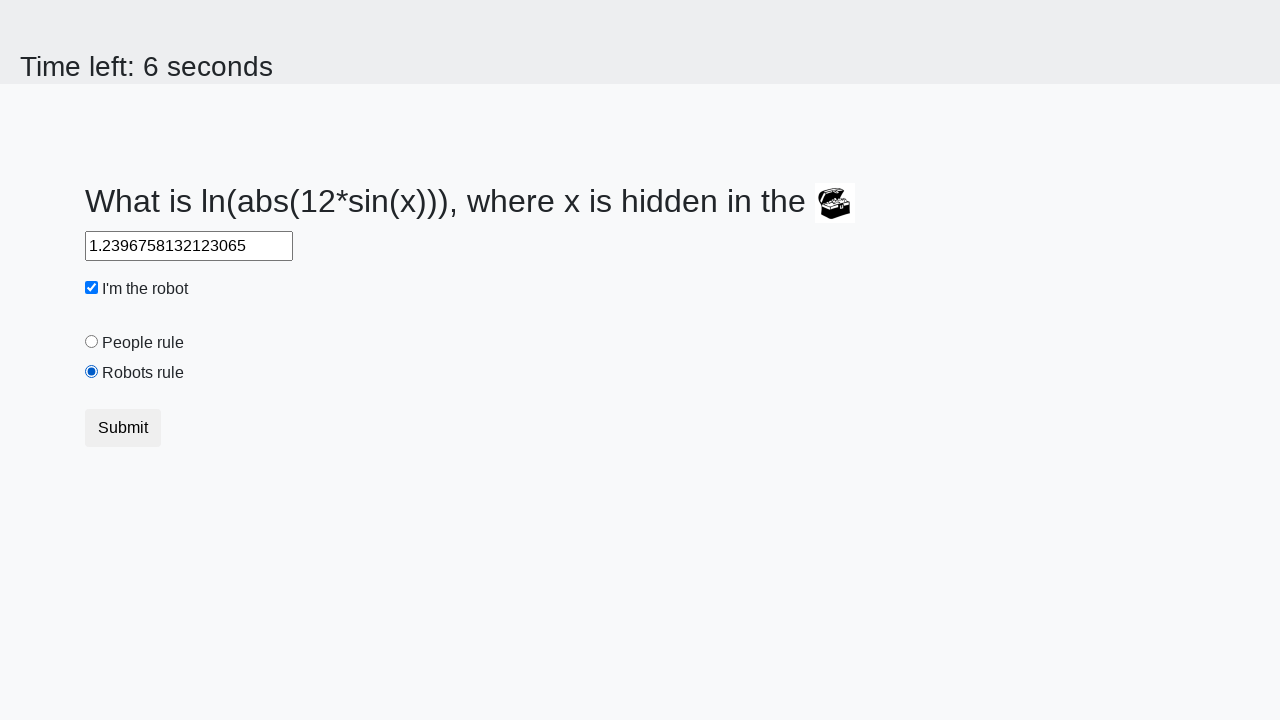

Clicked submit button to submit form at (123, 428) on button
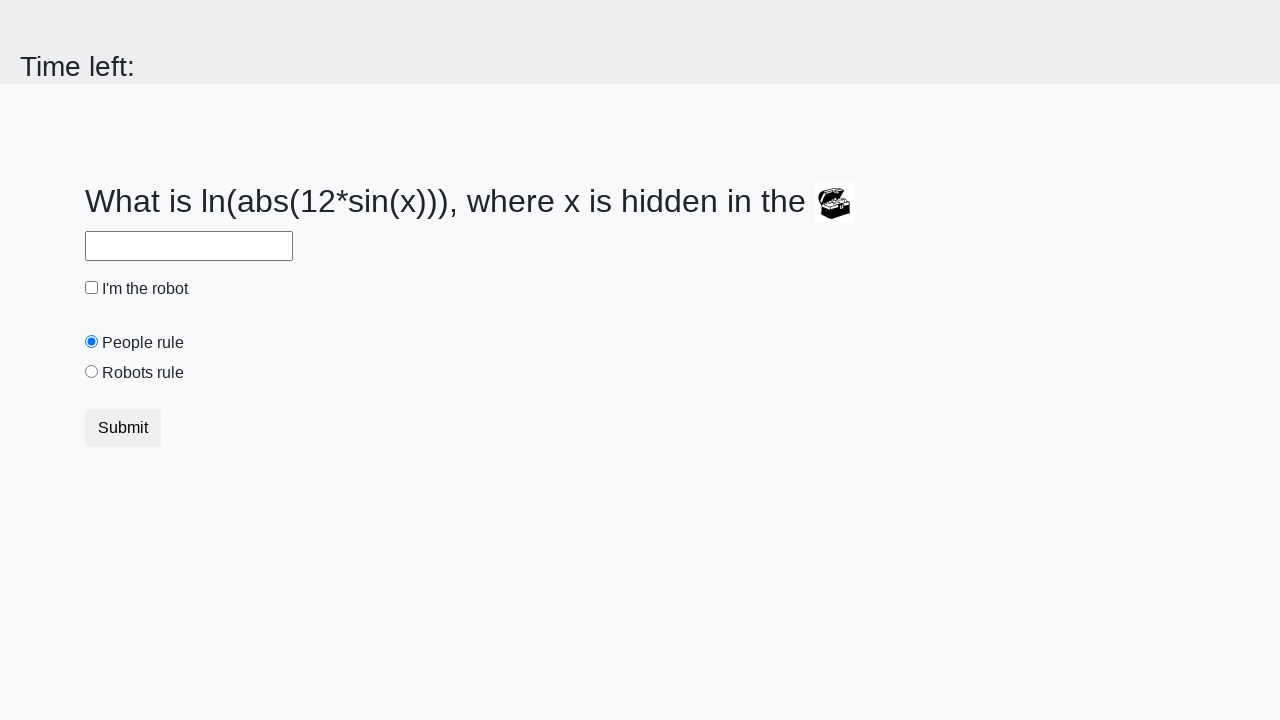

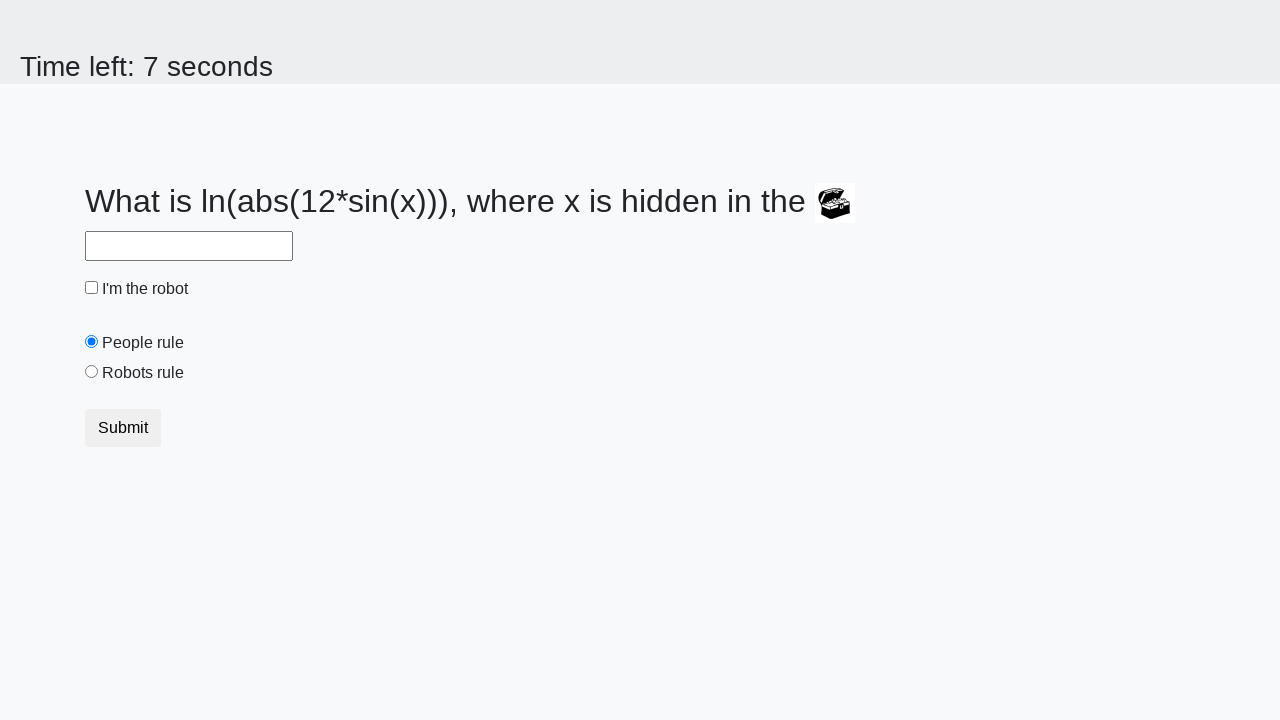